Tests input box functionality by typing text into a text input field

Starting URL: https://bonigarcia.dev/selenium-webdriver-java/web-form.html

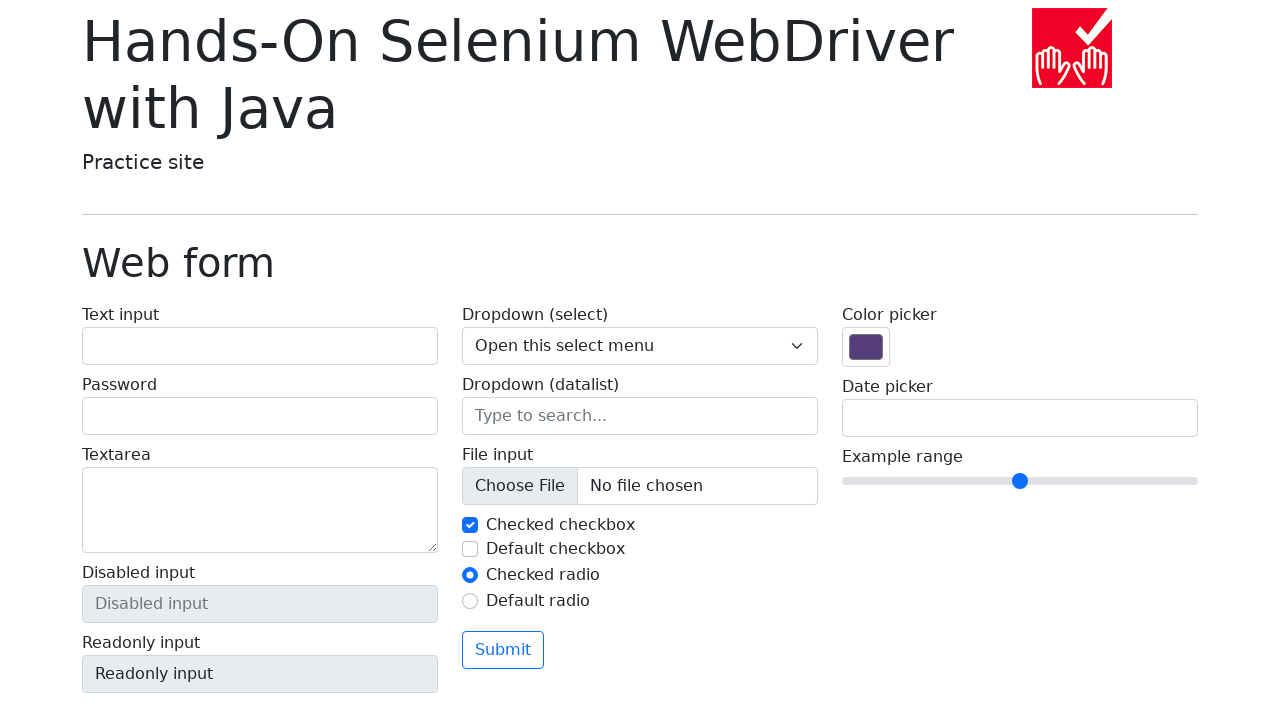

Filled text input field with 'First Input box' on #my-text-id
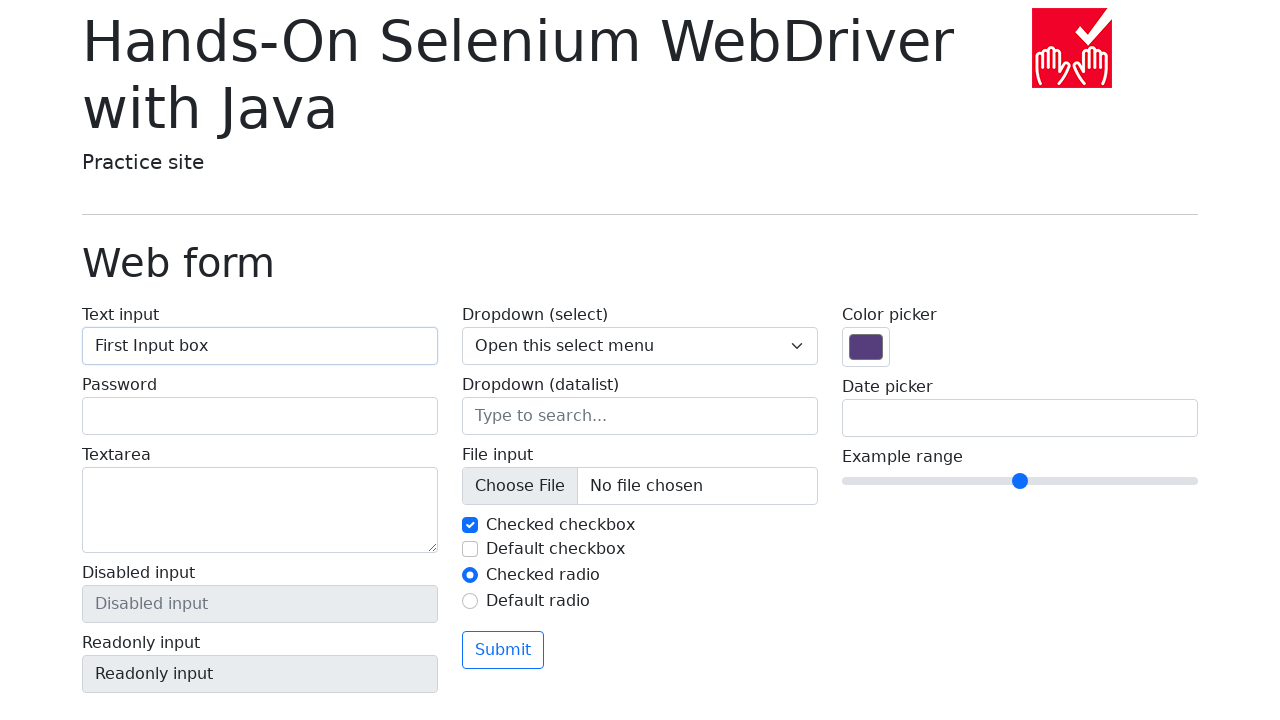

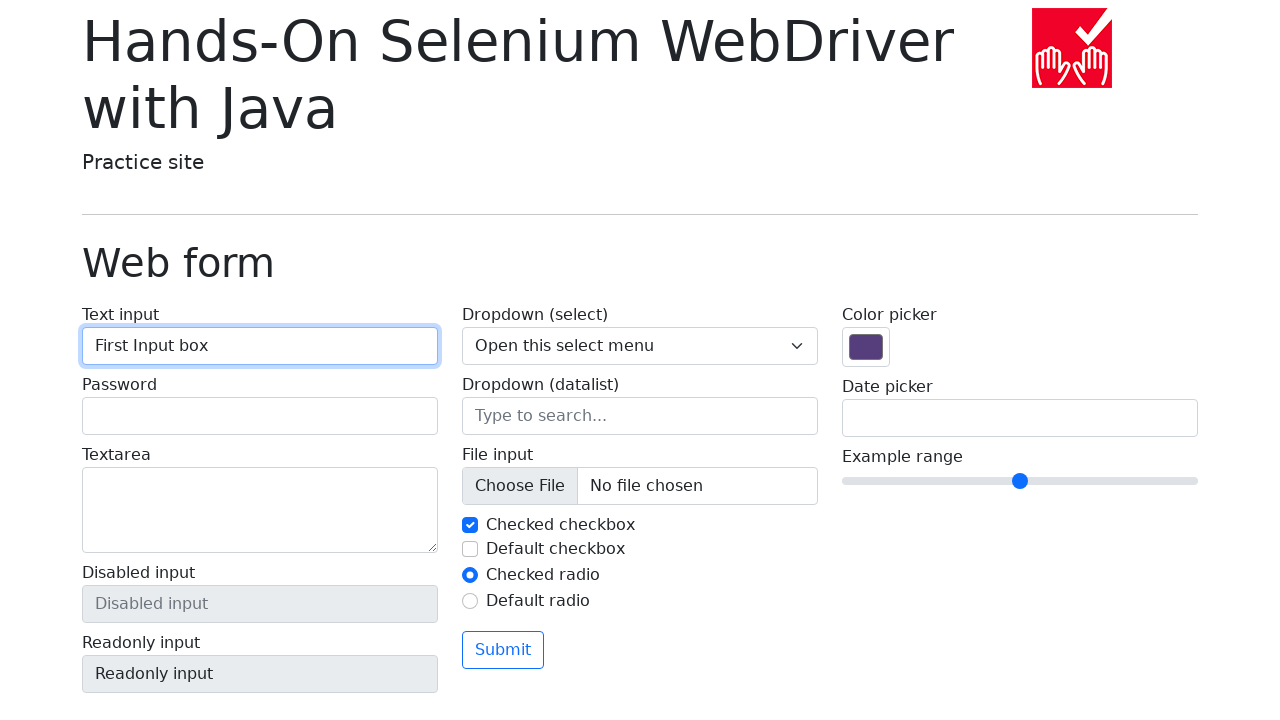